Tests JavaScript alert, confirm, and prompt dialogs by triggering and handling each type

Starting URL: https://the-internet.herokuapp.com/javascript_alerts

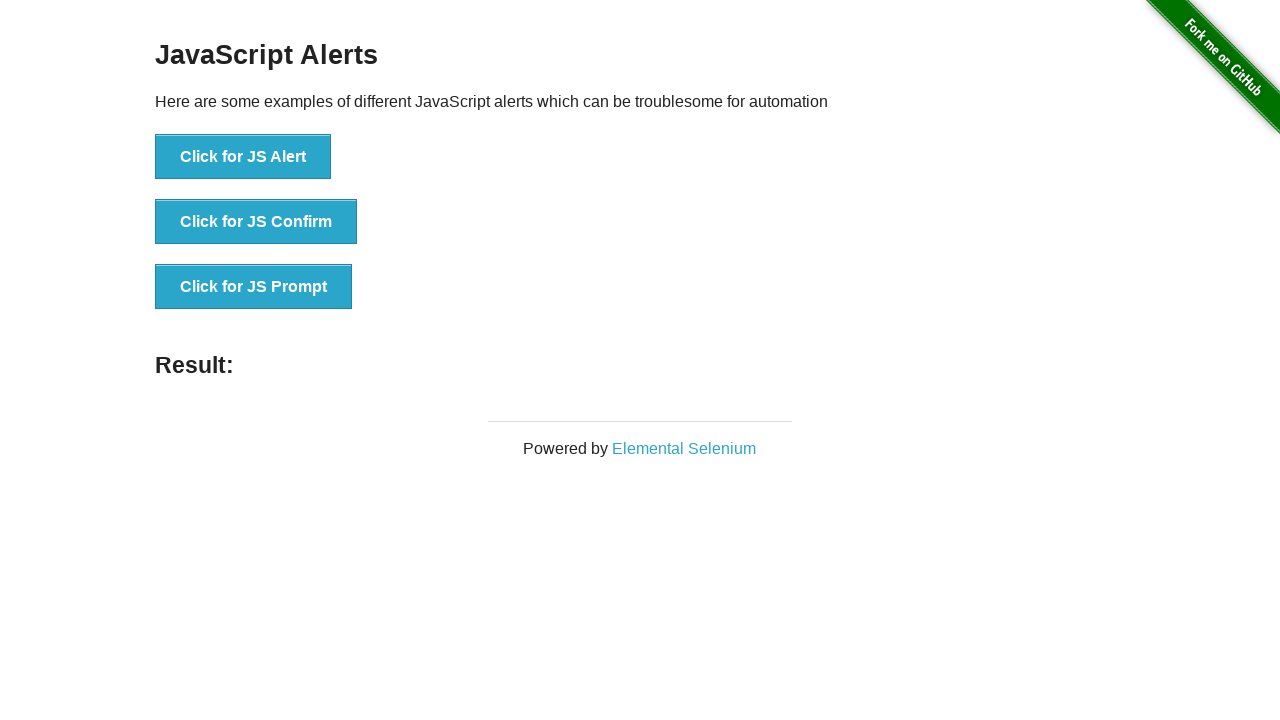

Clicked button to trigger JavaScript alert dialog at (243, 157) on xpath=//button[@onclick="jsAlert()"]
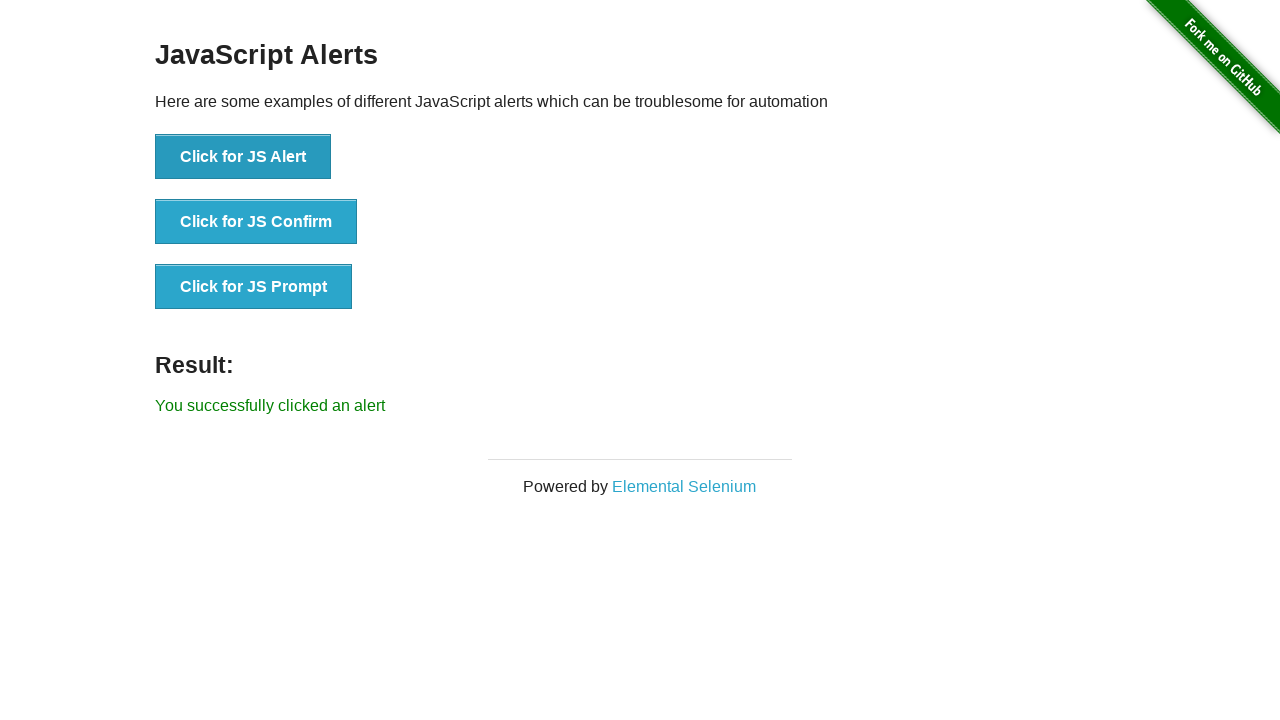

Set up dialog handler to accept alert
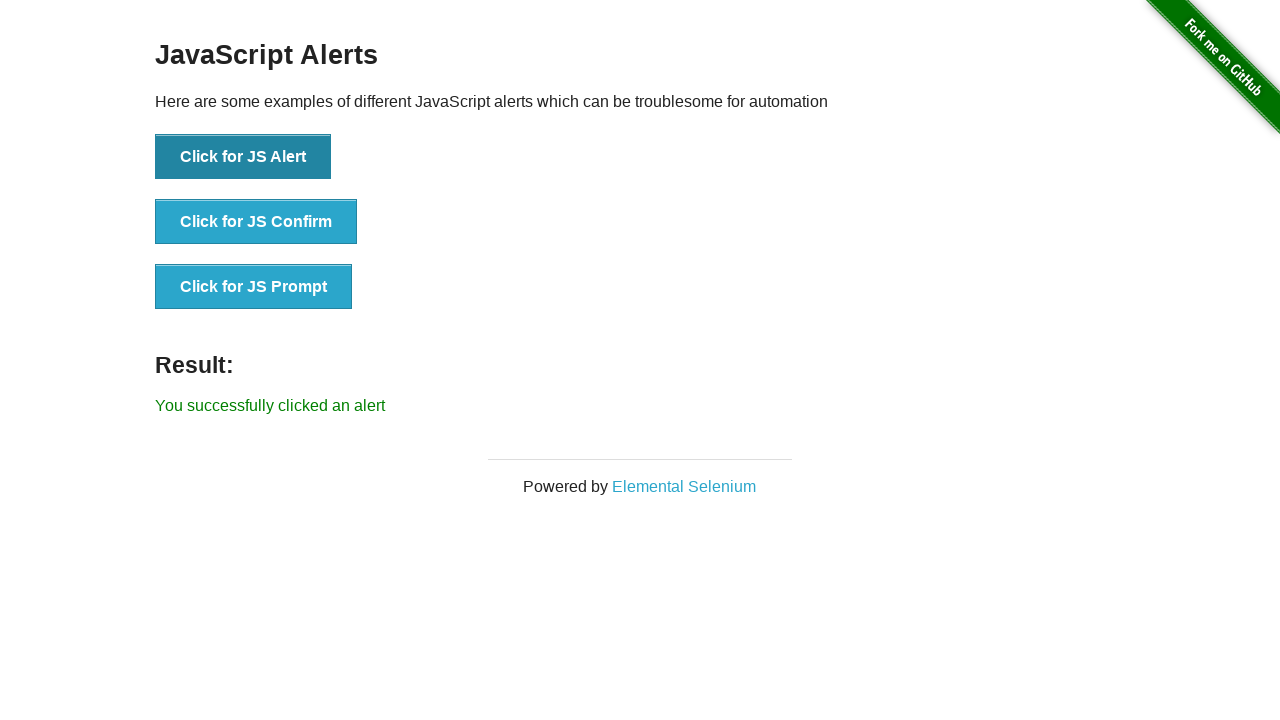

Waited for alert dialog to be handled
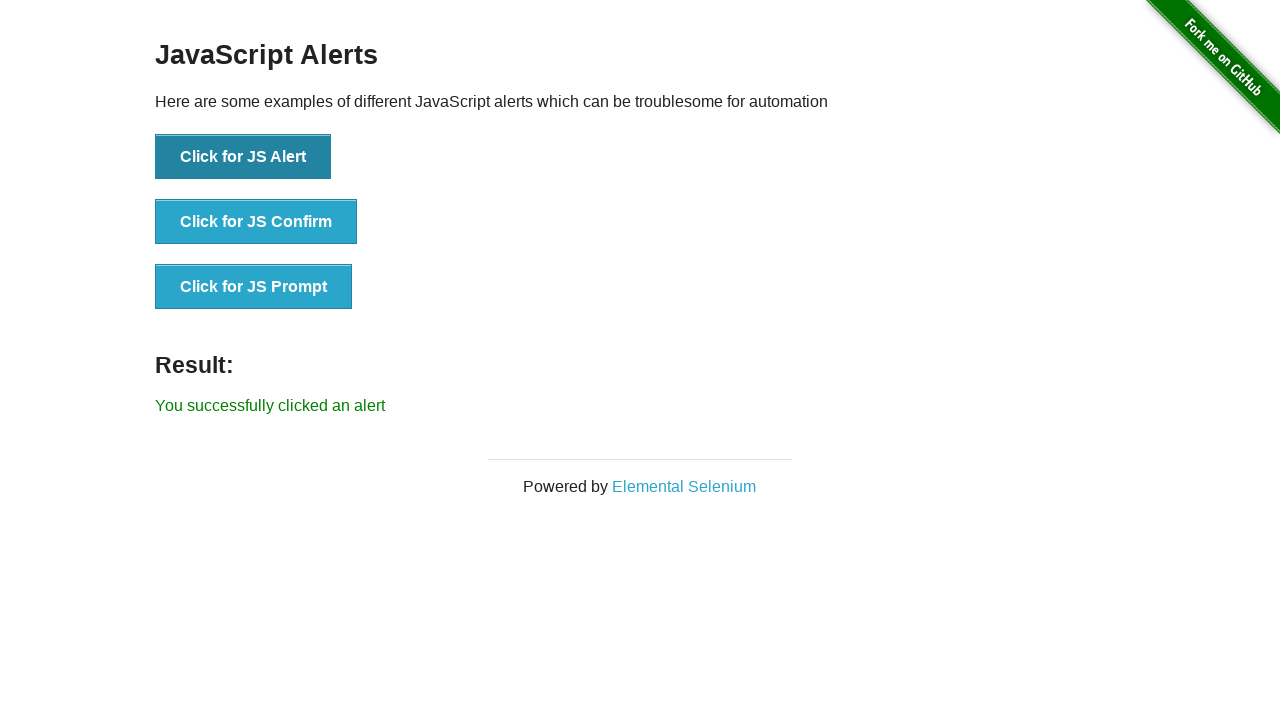

Clicked button to trigger JavaScript confirm dialog at (256, 222) on xpath=//button[@onclick="jsConfirm()"]
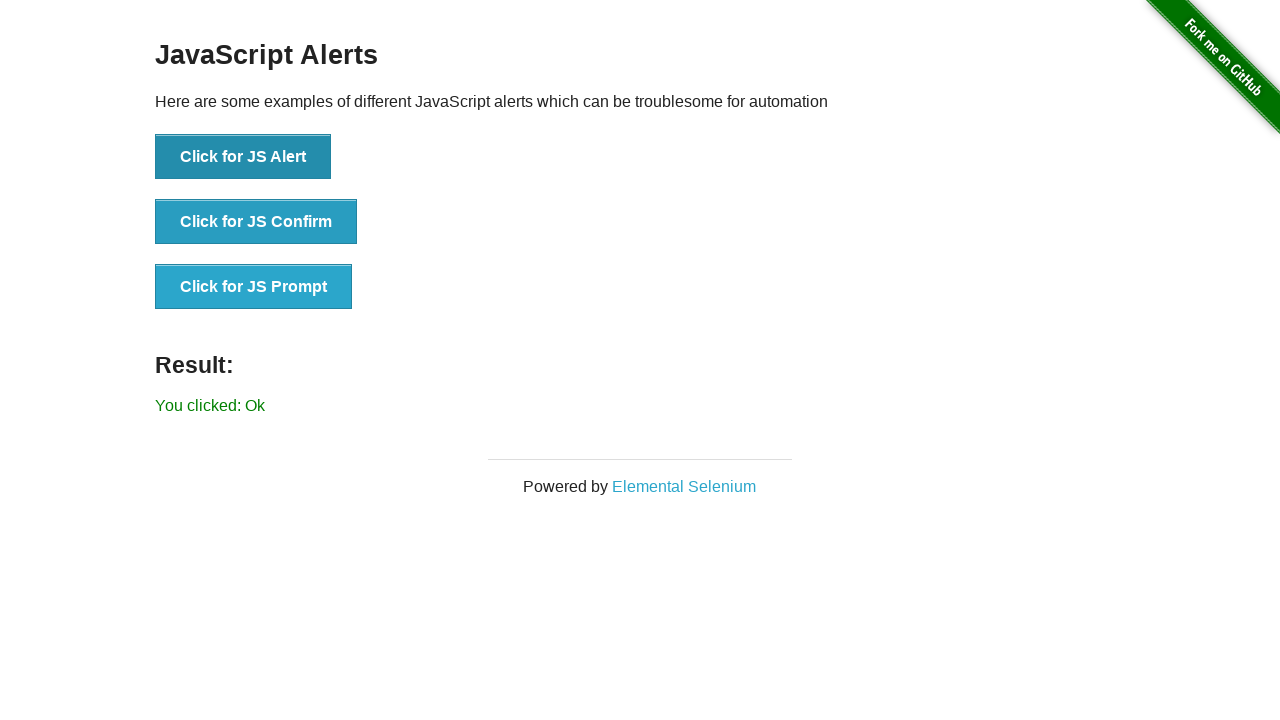

Set up dialog handler to dismiss confirm dialog
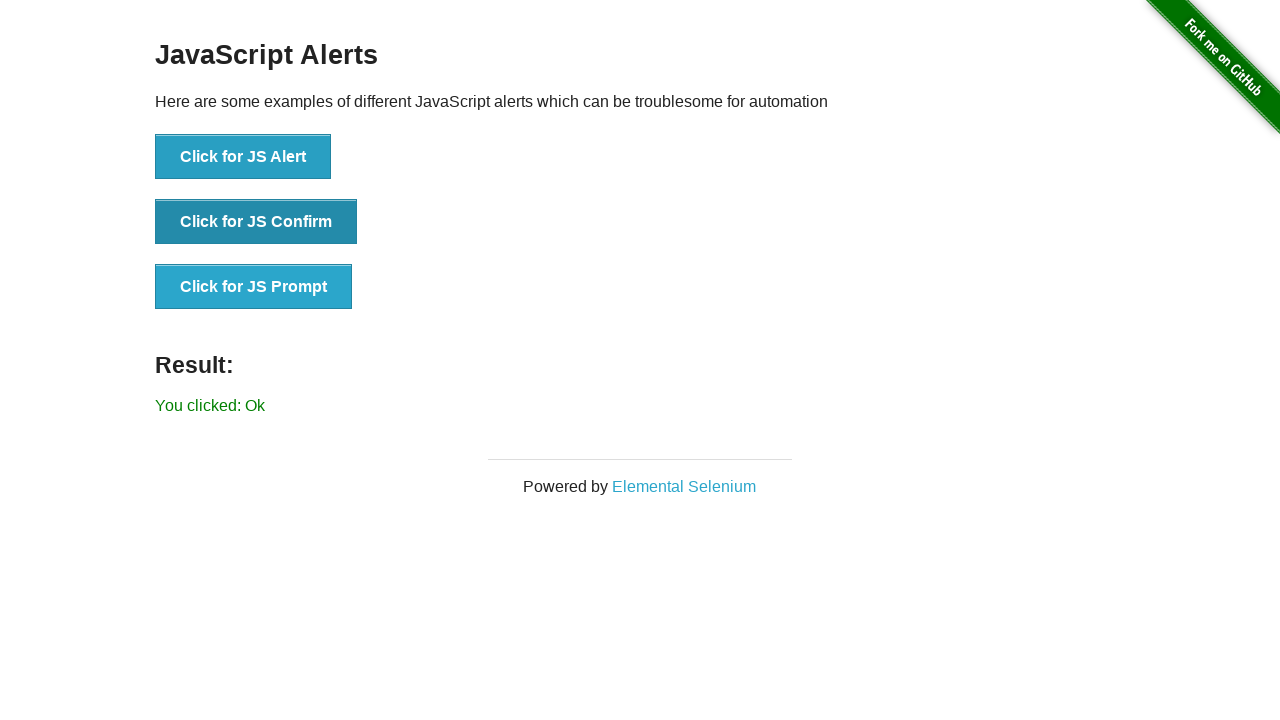

Waited for confirm dialog to be dismissed
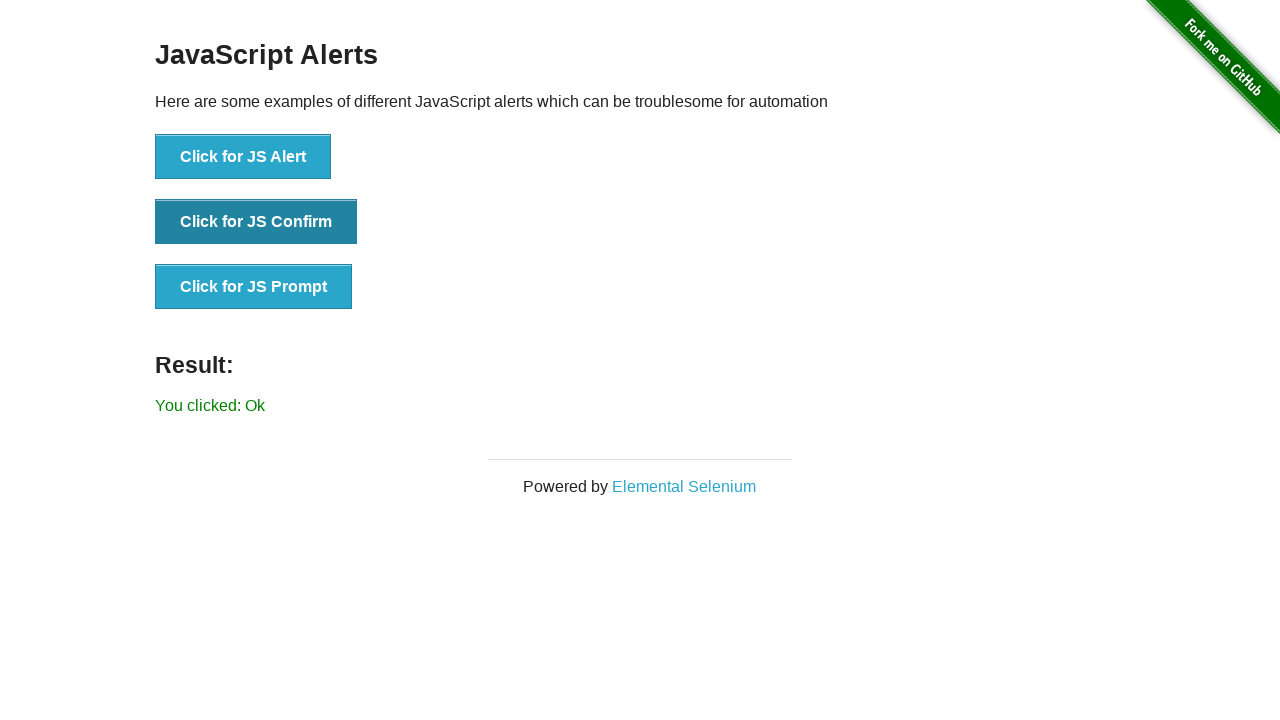

Set up dialog handler to accept prompt with text 'Thank you'
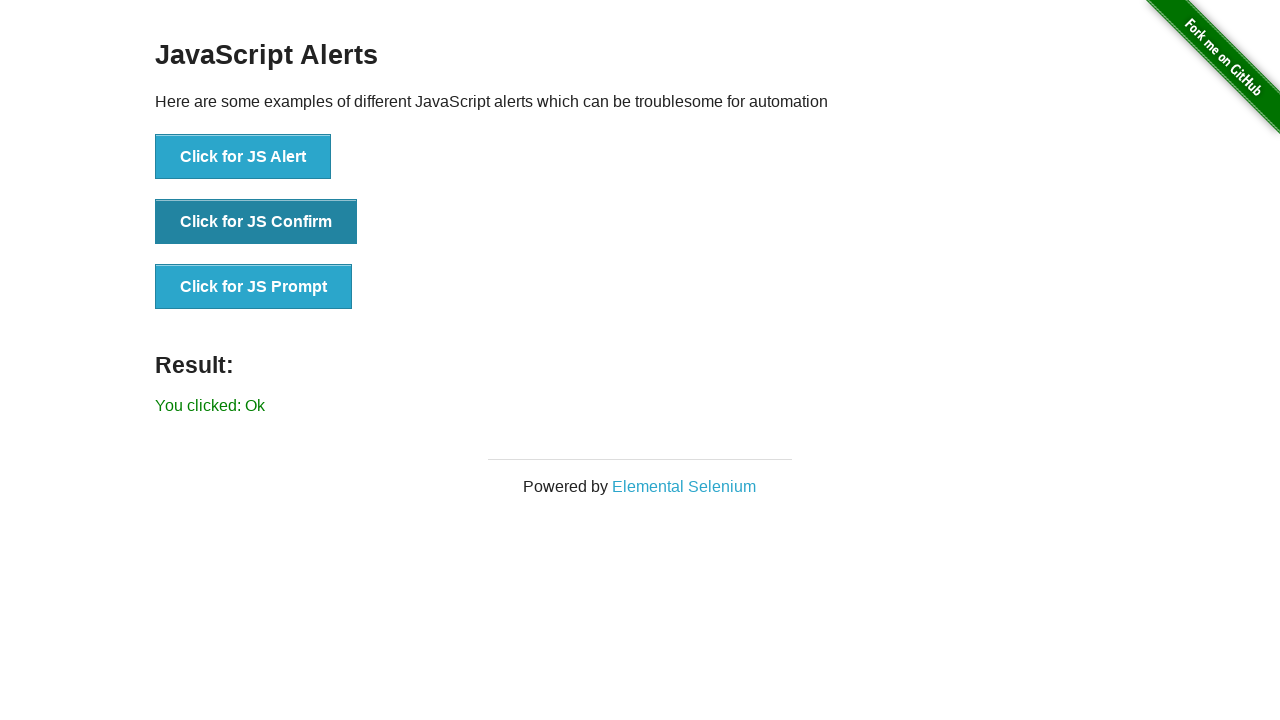

Clicked button to trigger JavaScript prompt dialog at (254, 287) on xpath=//button[@onclick="jsPrompt()"]
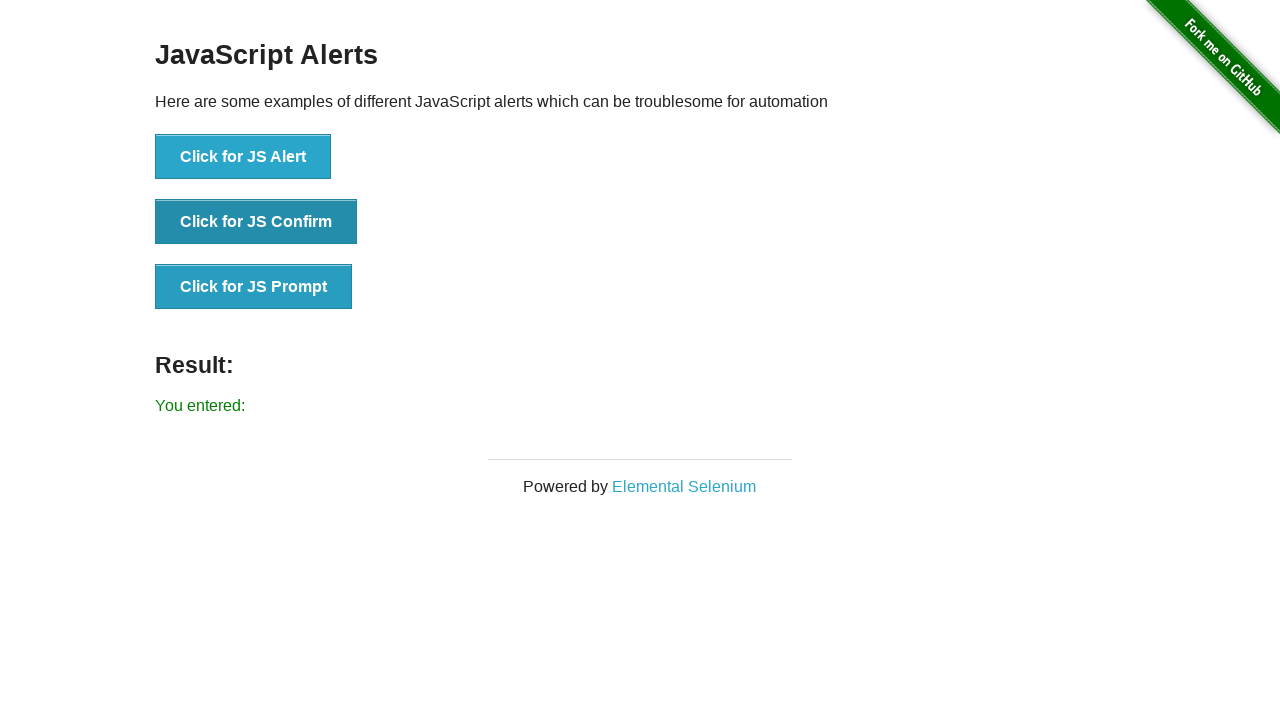

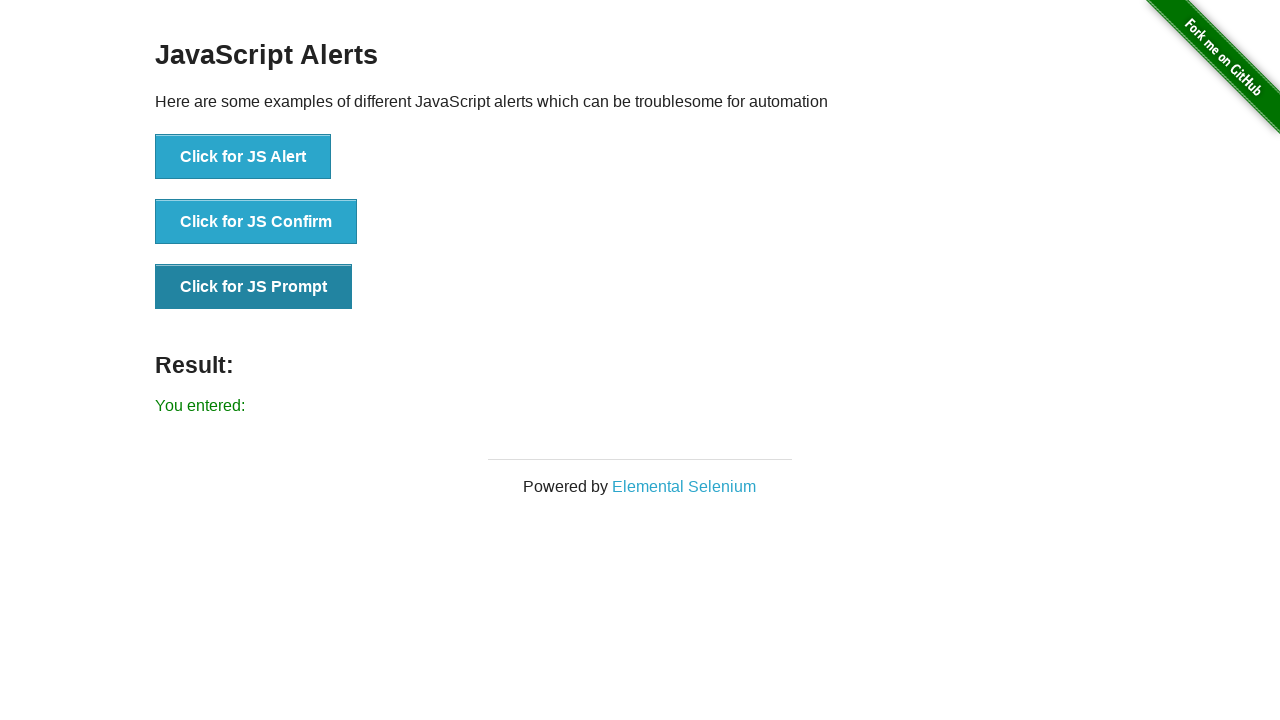